Tests slider interaction by dragging a slider handle to a new position within an iframe

Starting URL: https://jqueryui.com/slider/

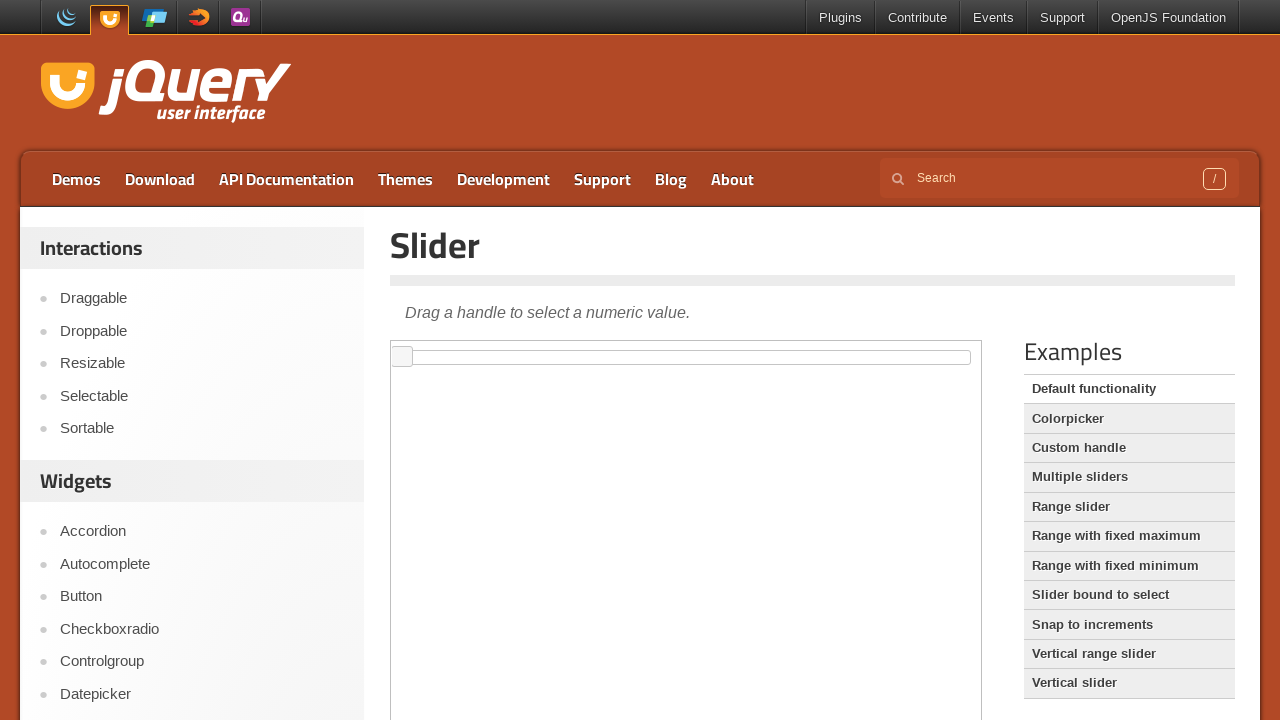

Located iframe with class 'demo-frame'
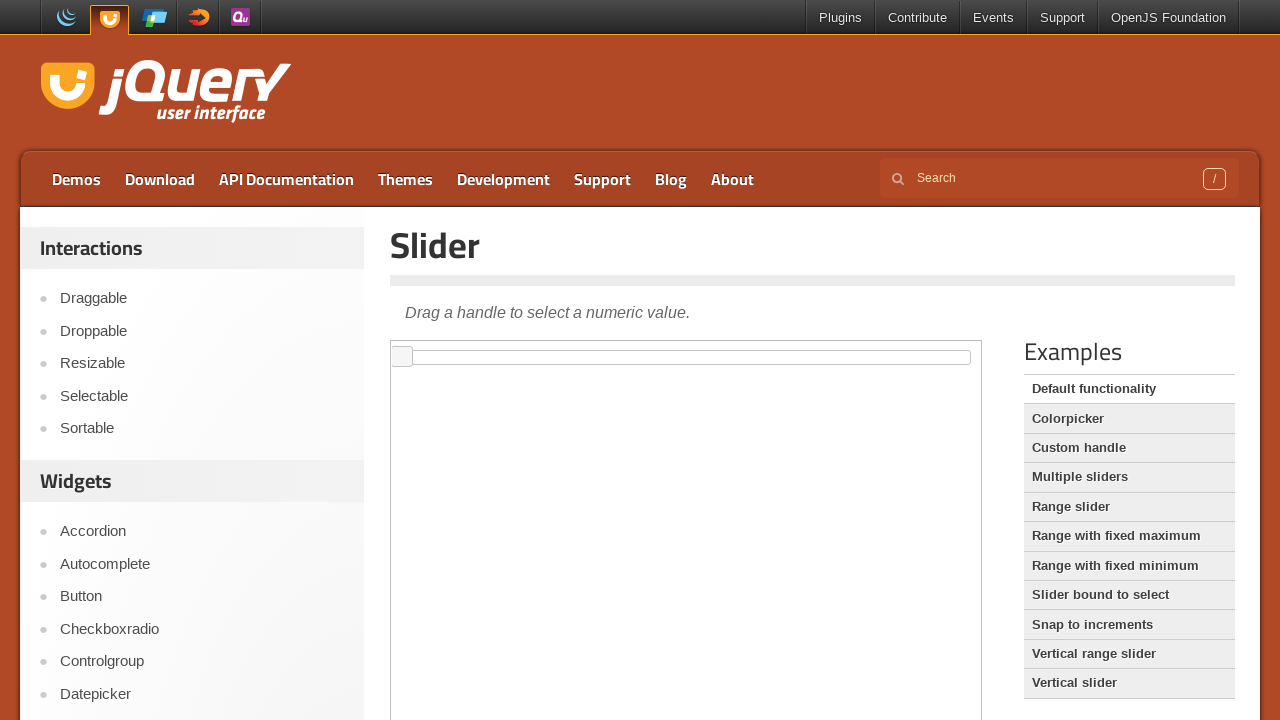

Located slider element with id 'slider'
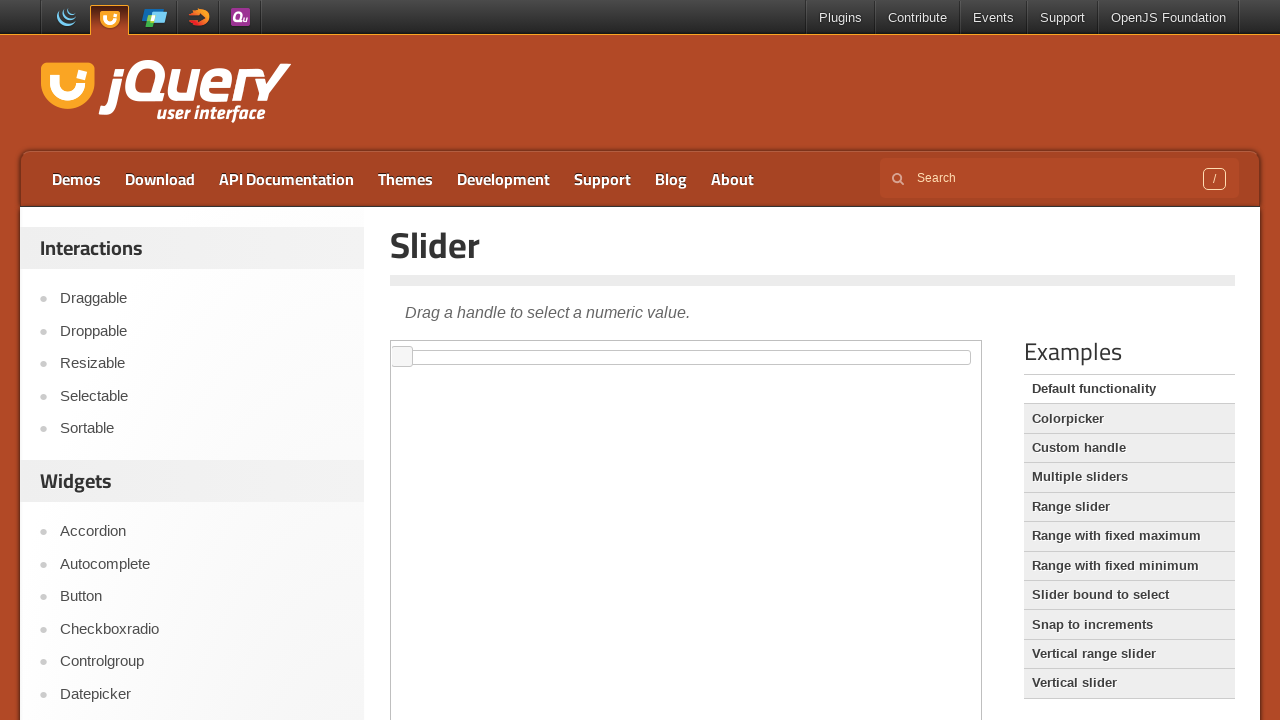

Located slider handle element with class 'ui-slider-handle'
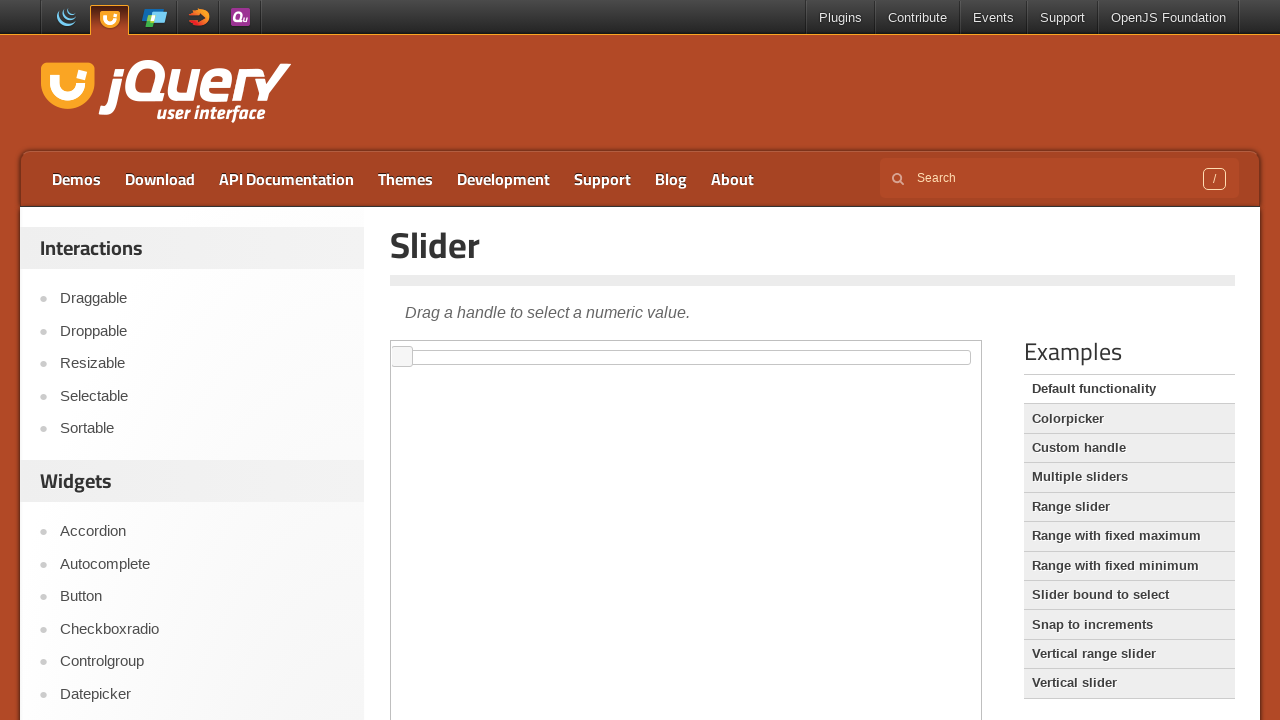

Retrieved slider bounding box
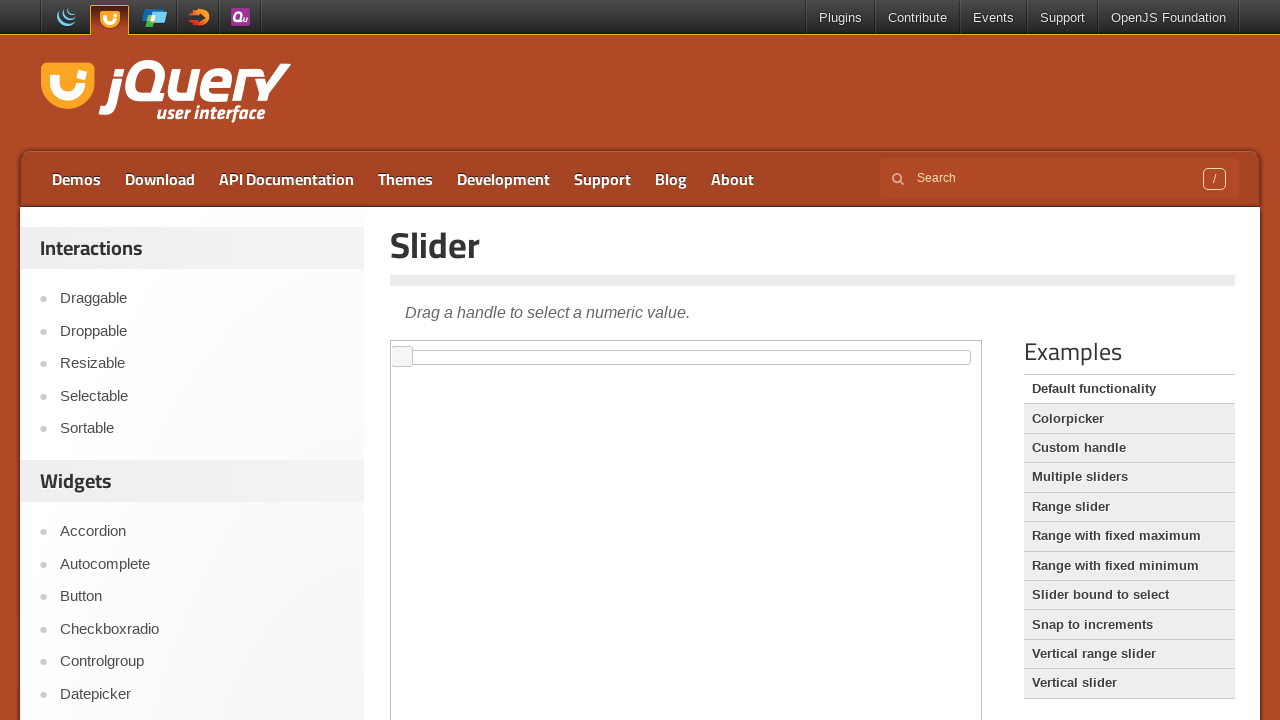

Moved mouse to slider handle starting position at (410, 357)
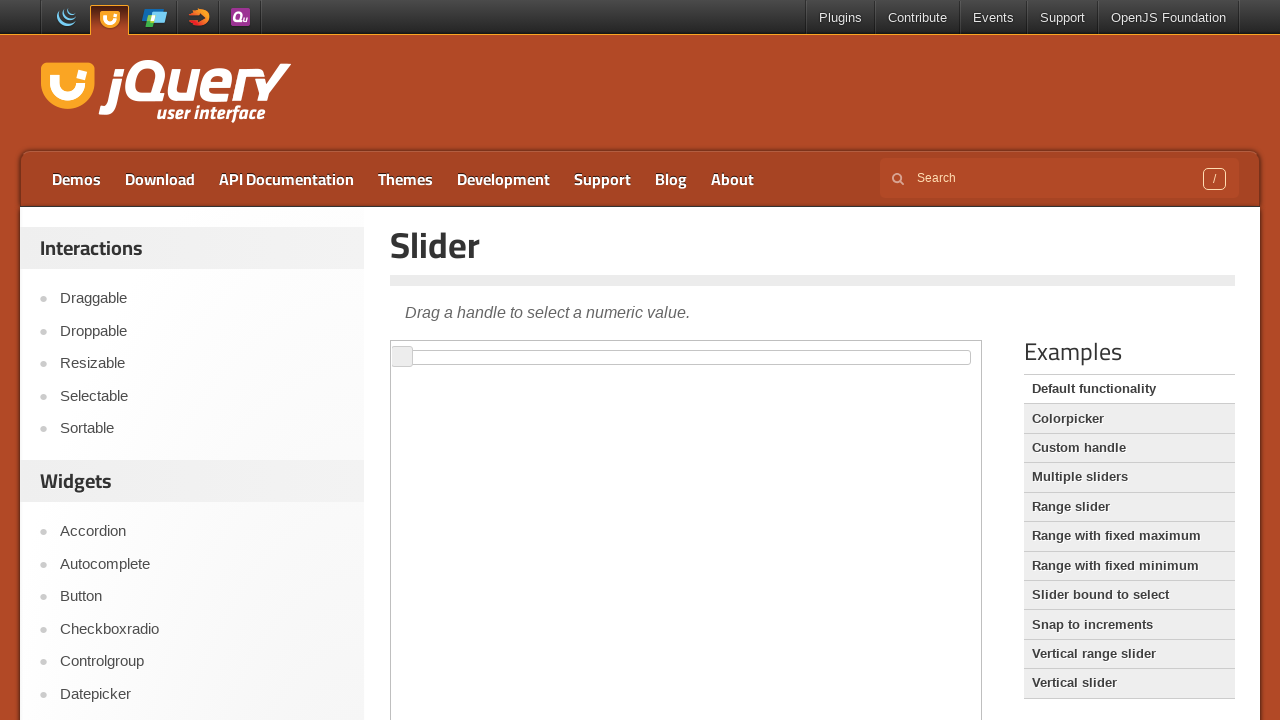

Pressed mouse button down on slider handle at (410, 357)
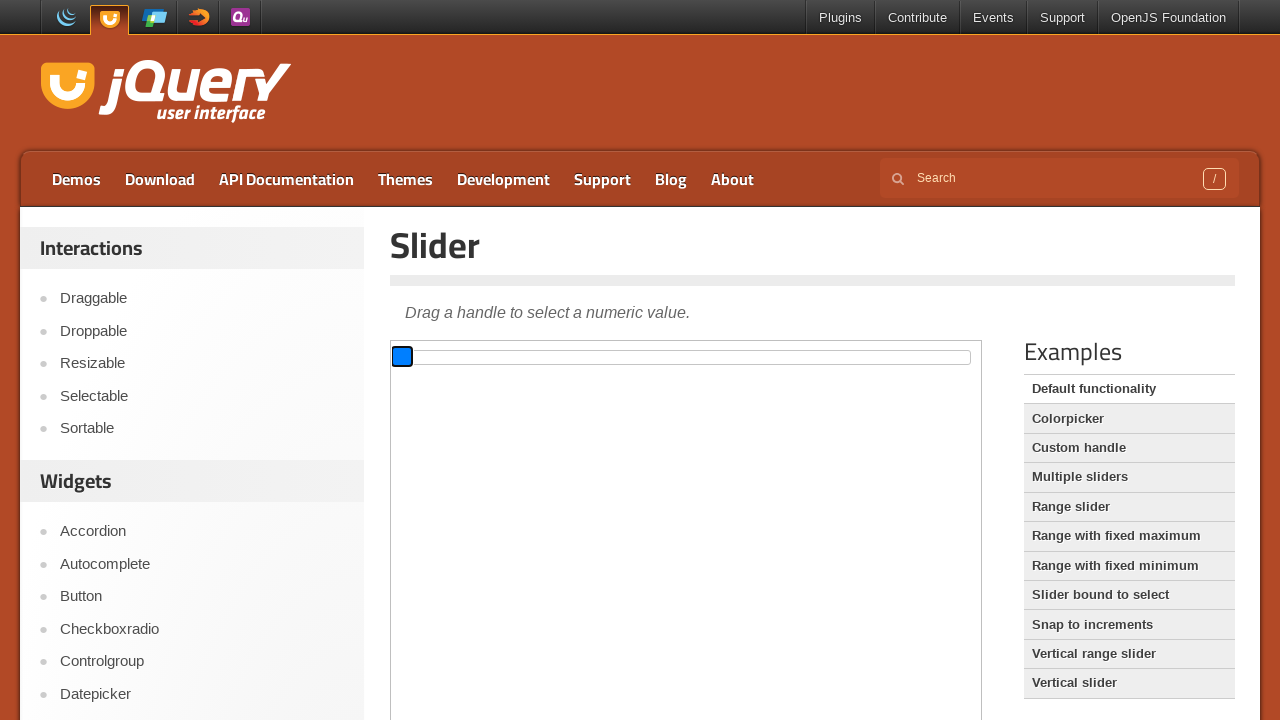

Dragged slider handle to new position (50 pixels to the right) at (460, 357)
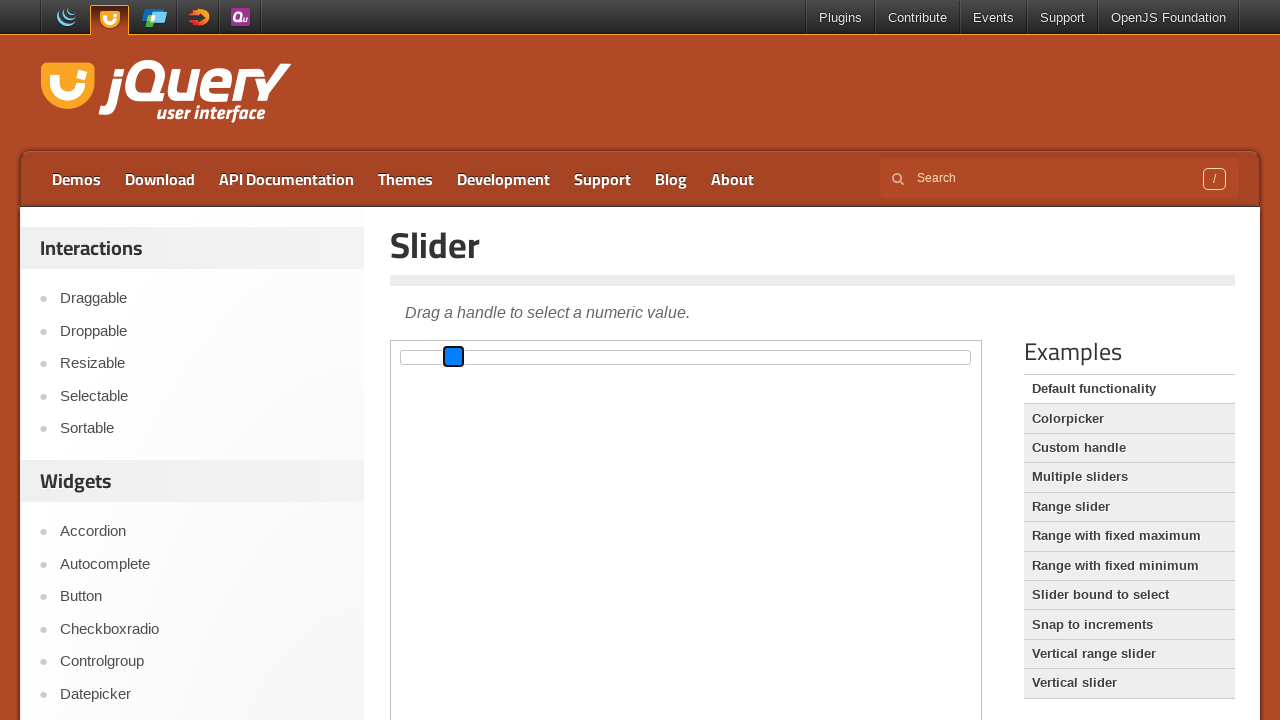

Released mouse button to complete drag and drop at (460, 357)
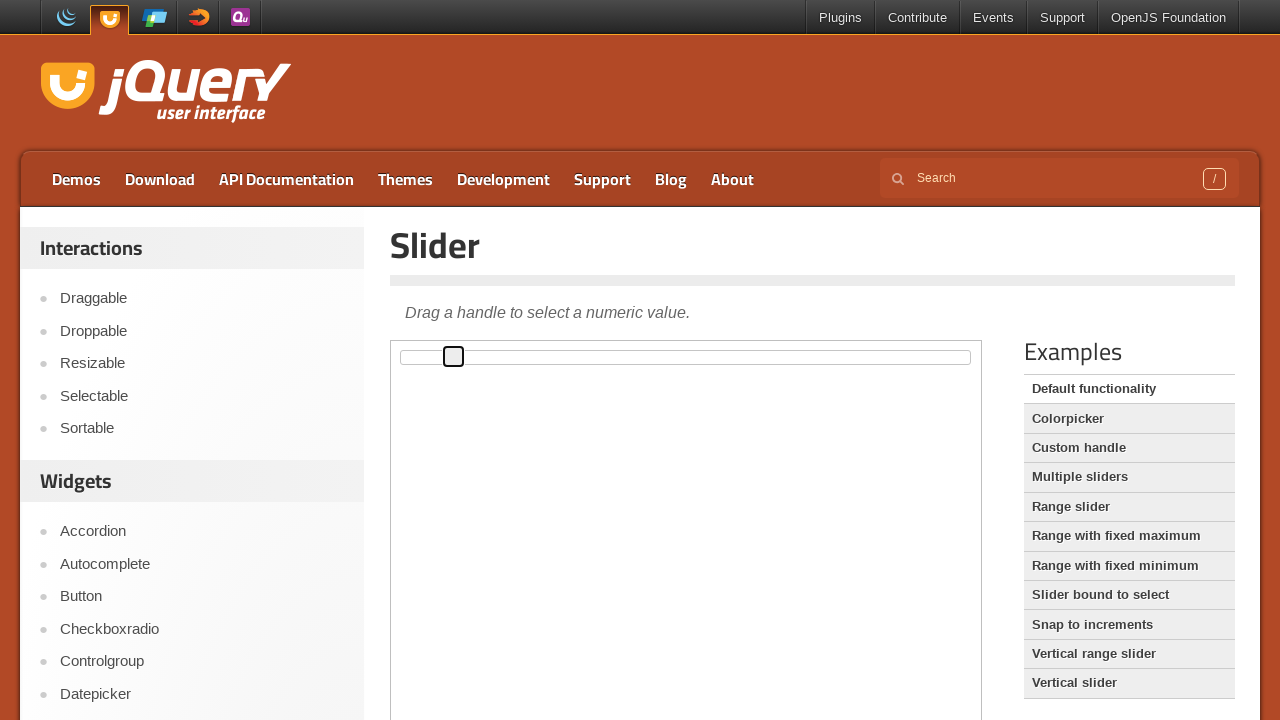

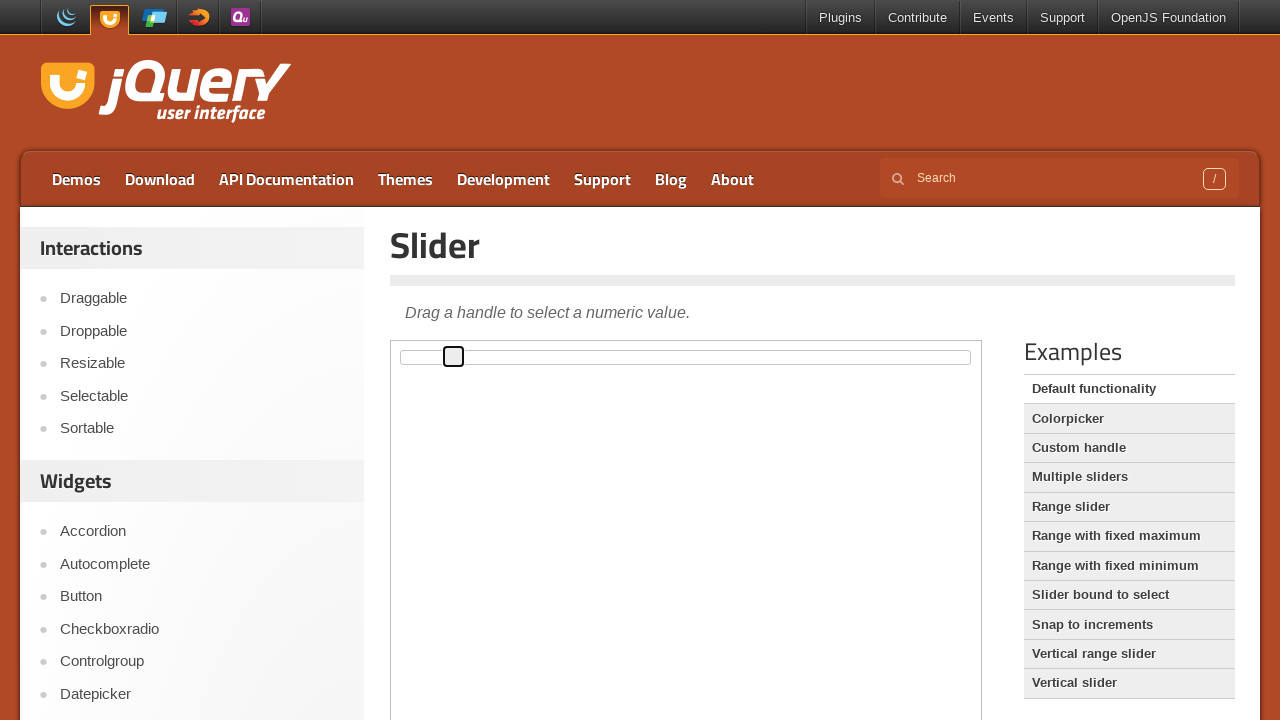